Tests opening new window/tab and switching between windows

Starting URL: https://the-internet.herokuapp.com/windows

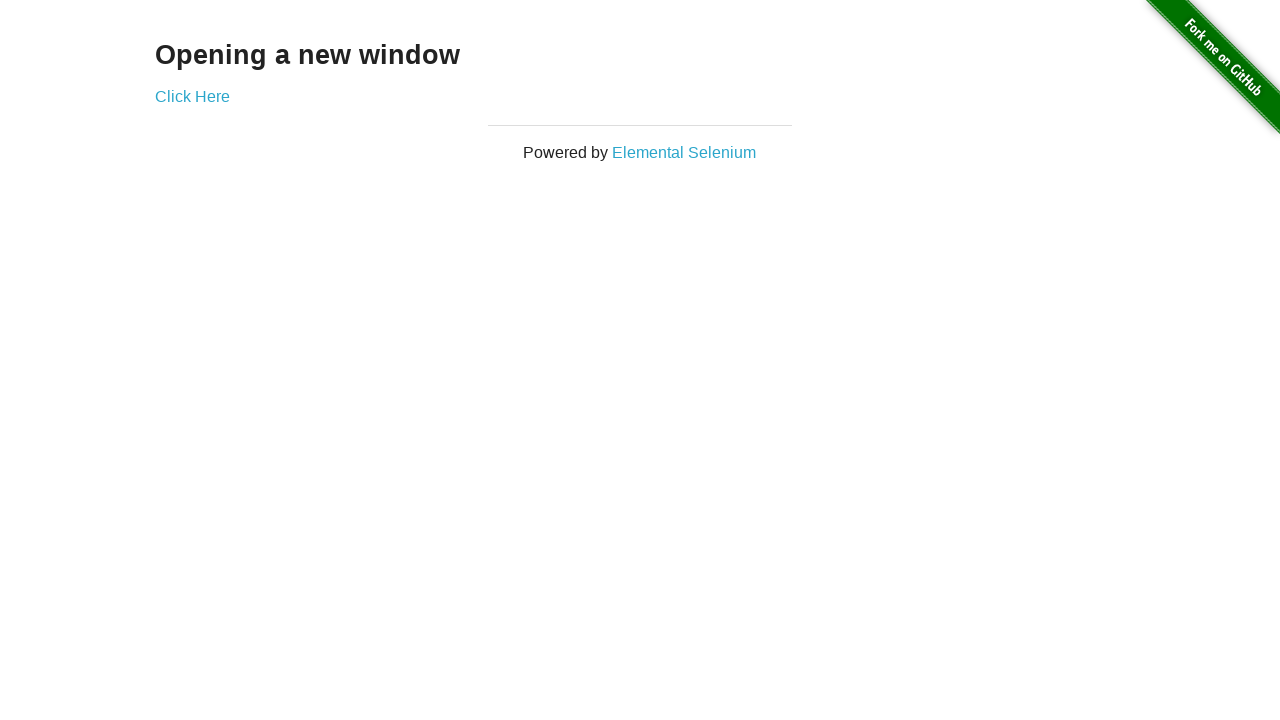

Clicked 'Click Here' link to open new window at (192, 96) on text='Click Here'
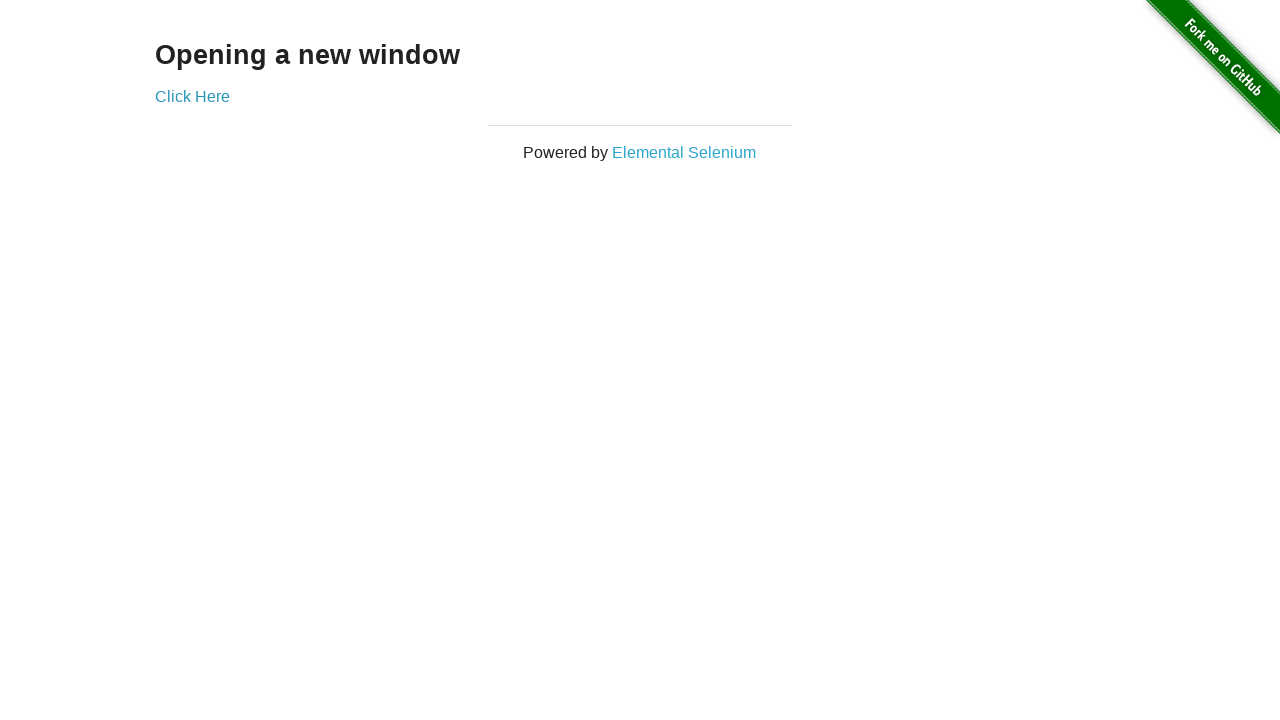

New window/tab opened and captured
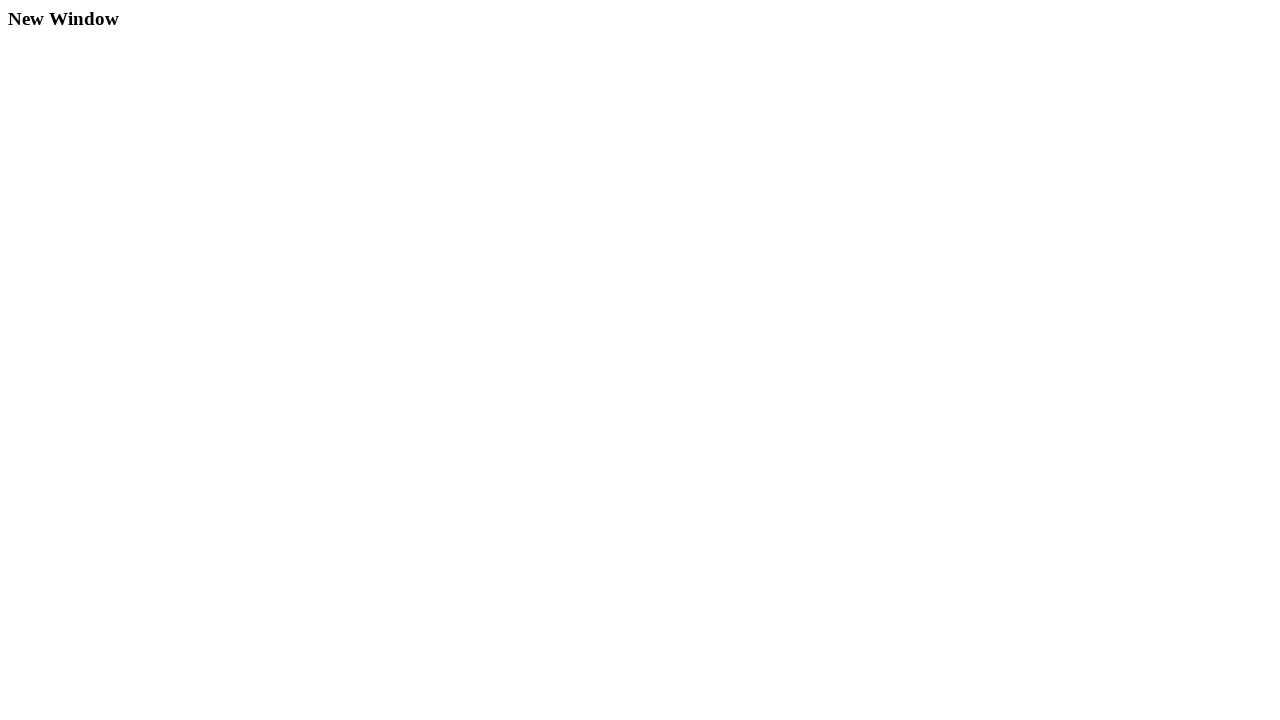

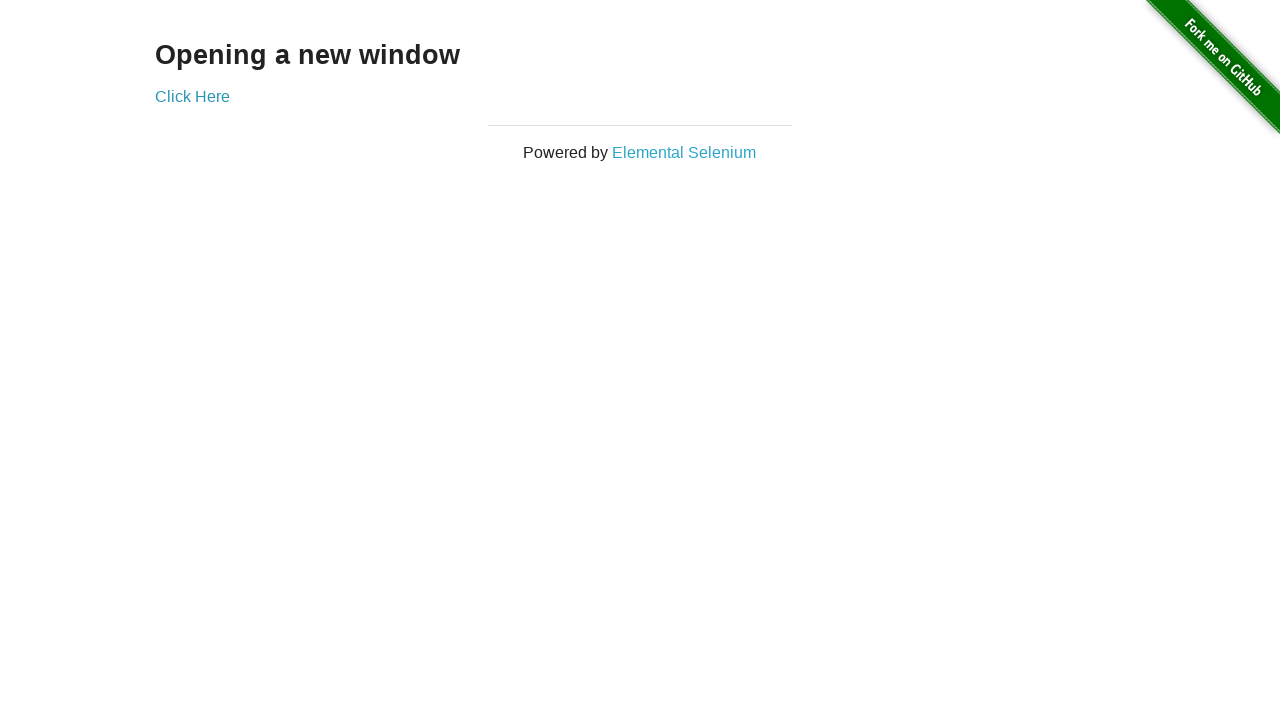